Opens the OrangeHRM demo website and verifies the page loads successfully

Starting URL: https://opensource-demo.orangehrmlive.com/

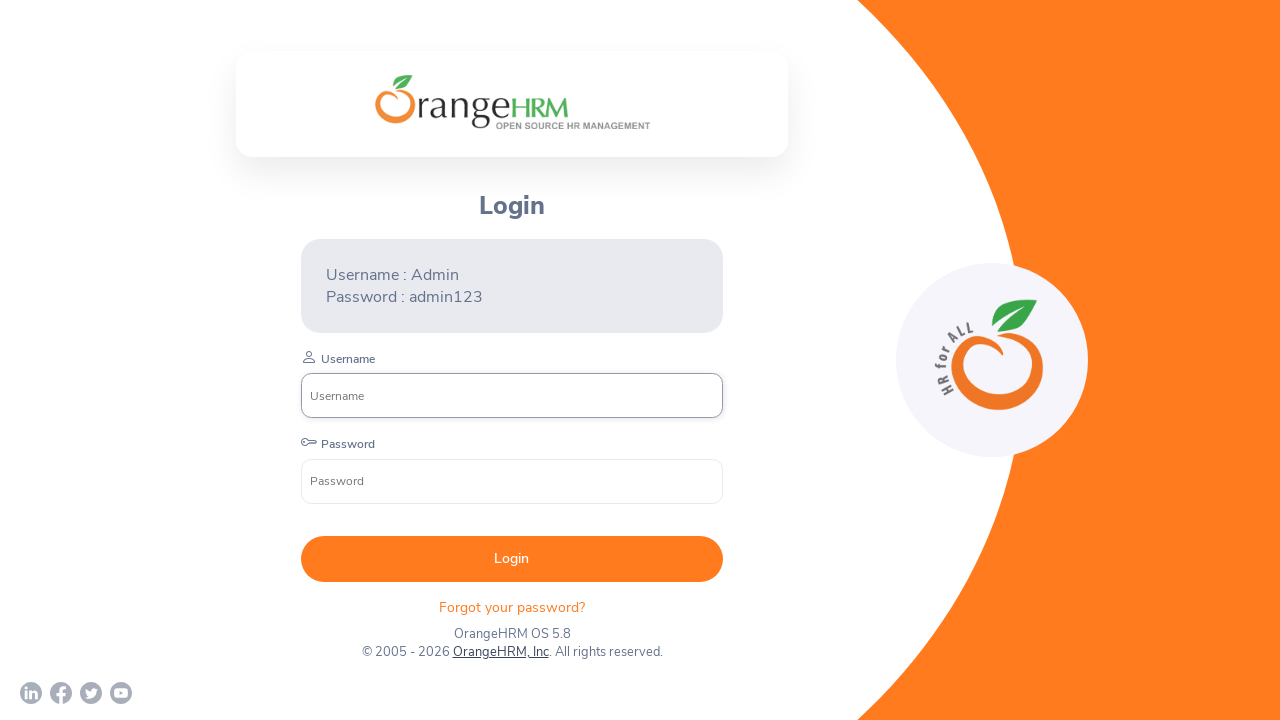

Waited for page to reach domcontentloaded state
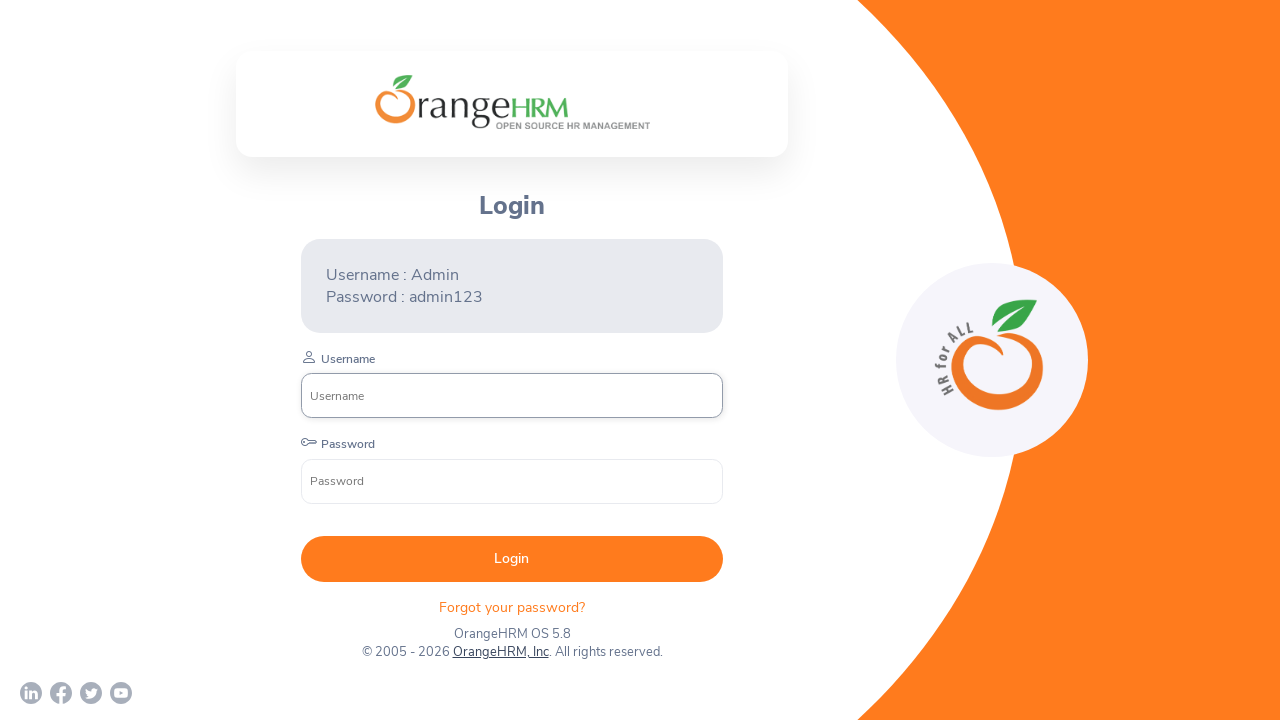

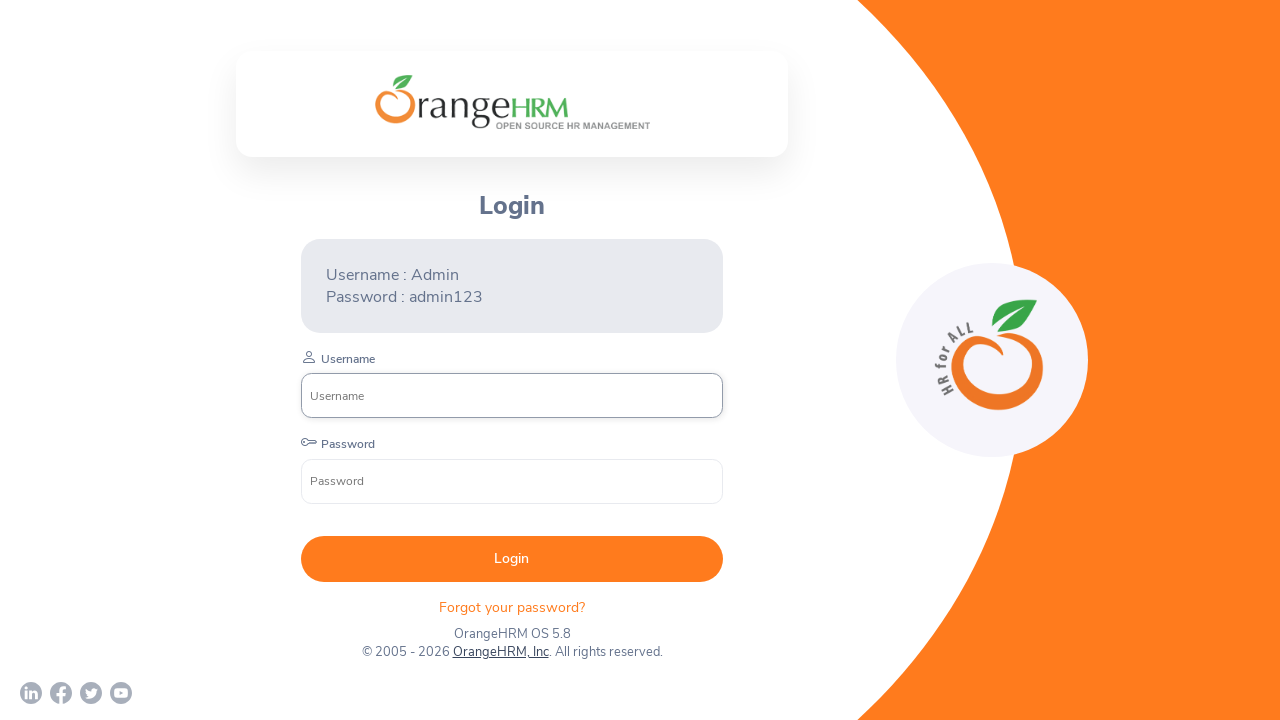